Tests radio button functionality by verifying initial unchecked state, checking the radio button, and verifying it becomes checked.

Starting URL: https://practice.expandtesting.com/radio-buttons

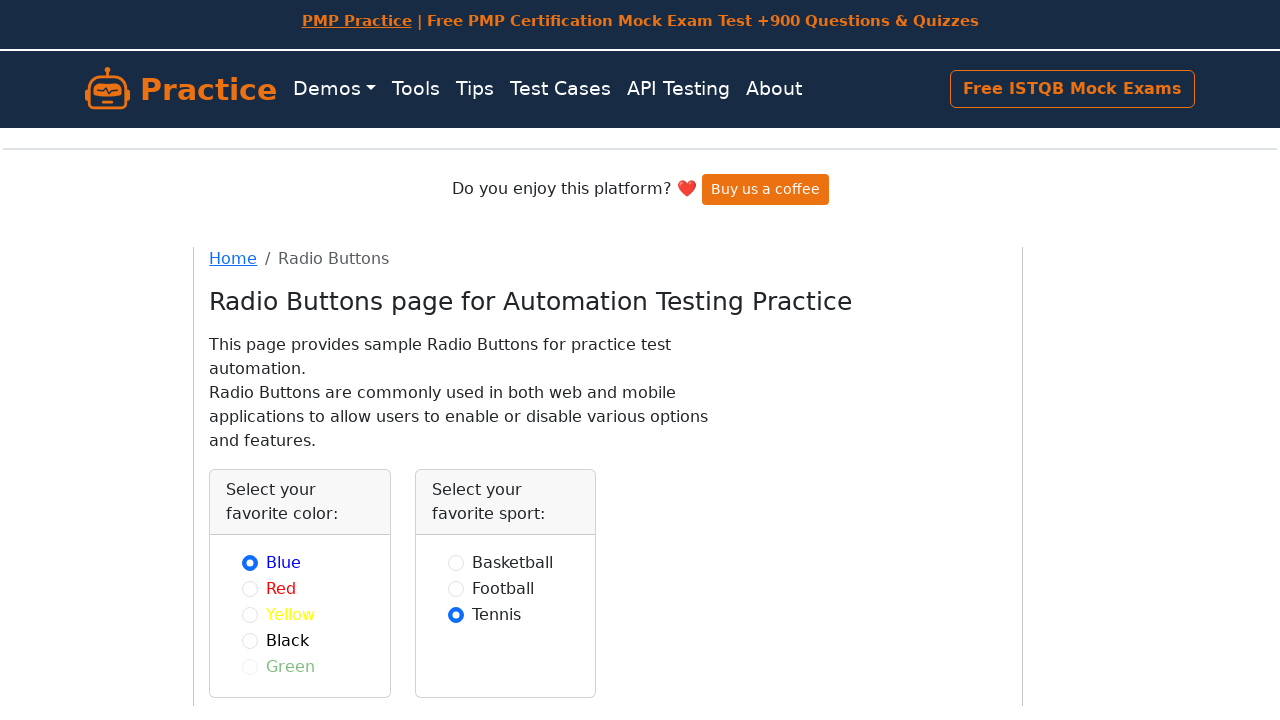

Located the red radio button element
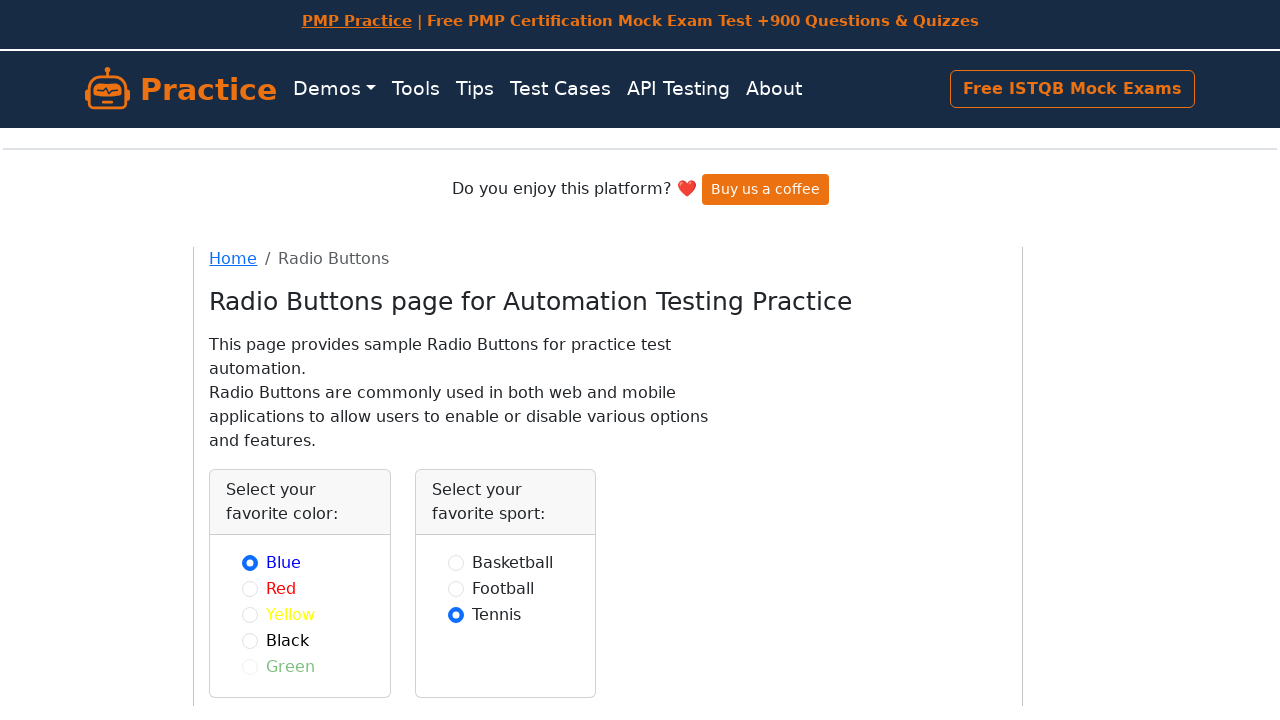

Verified red radio button is initially unchecked
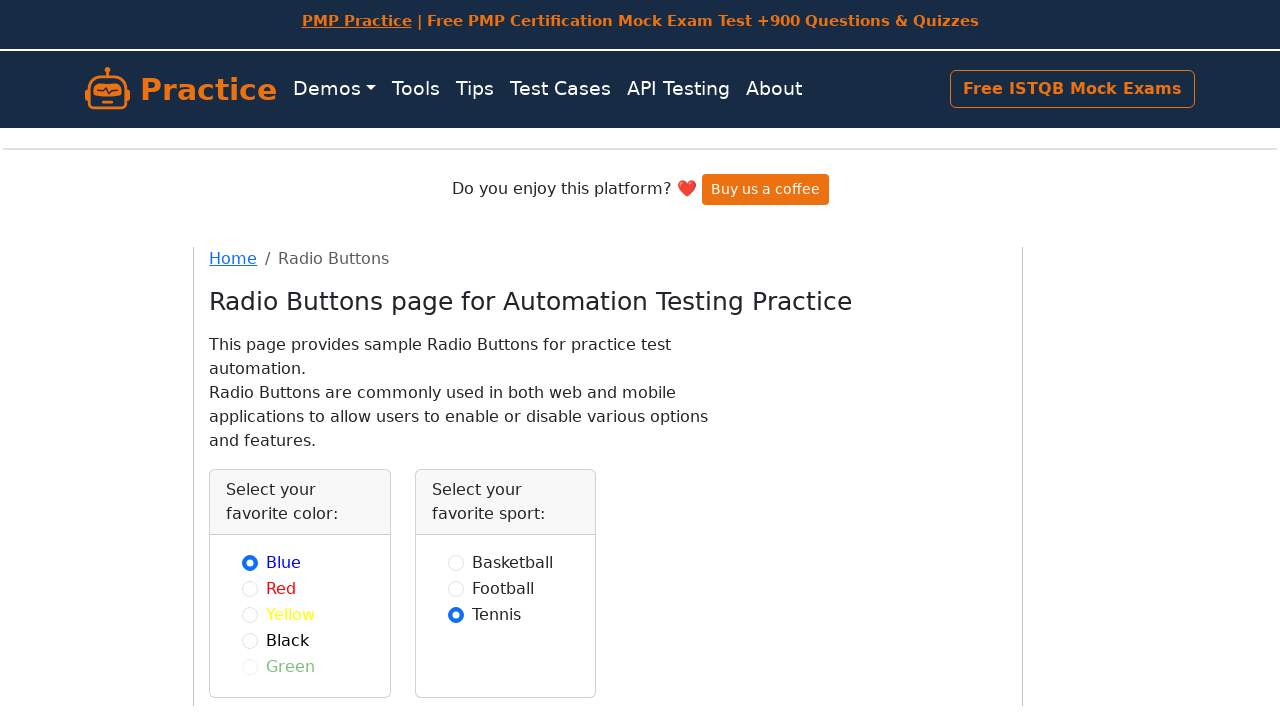

Checked the red radio button at (250, 588) on #red
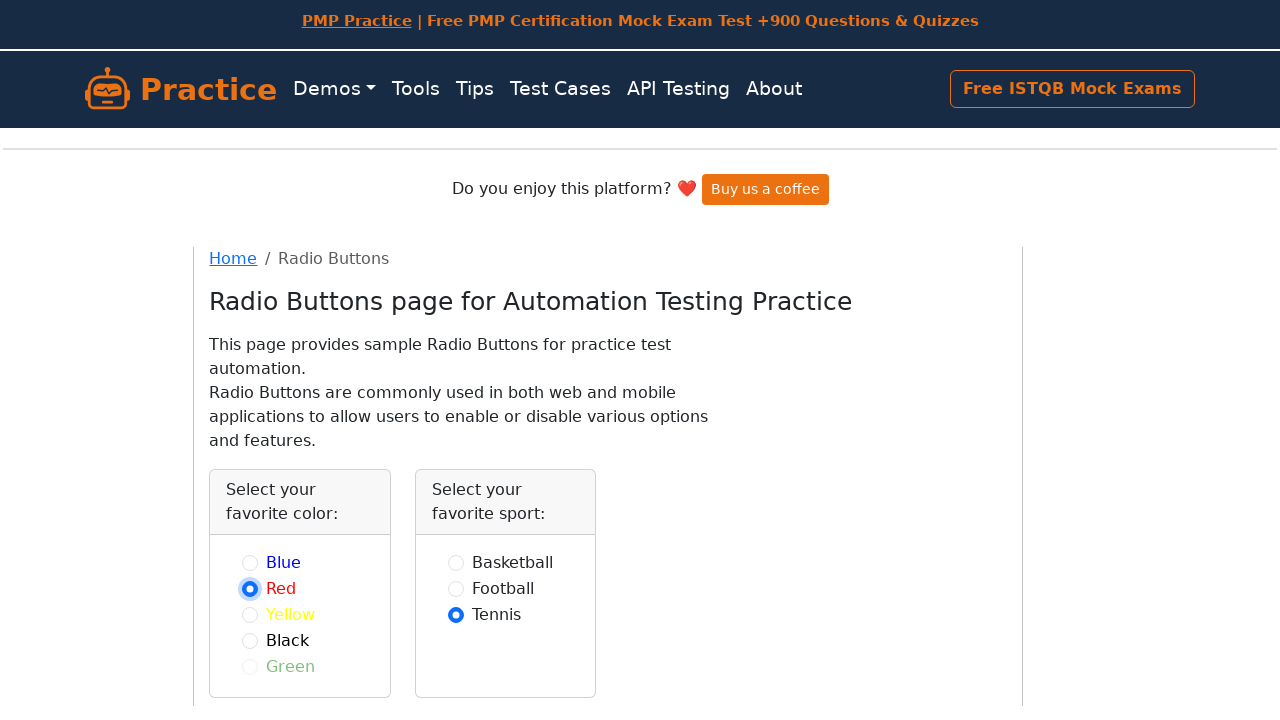

Verified red radio button is now checked
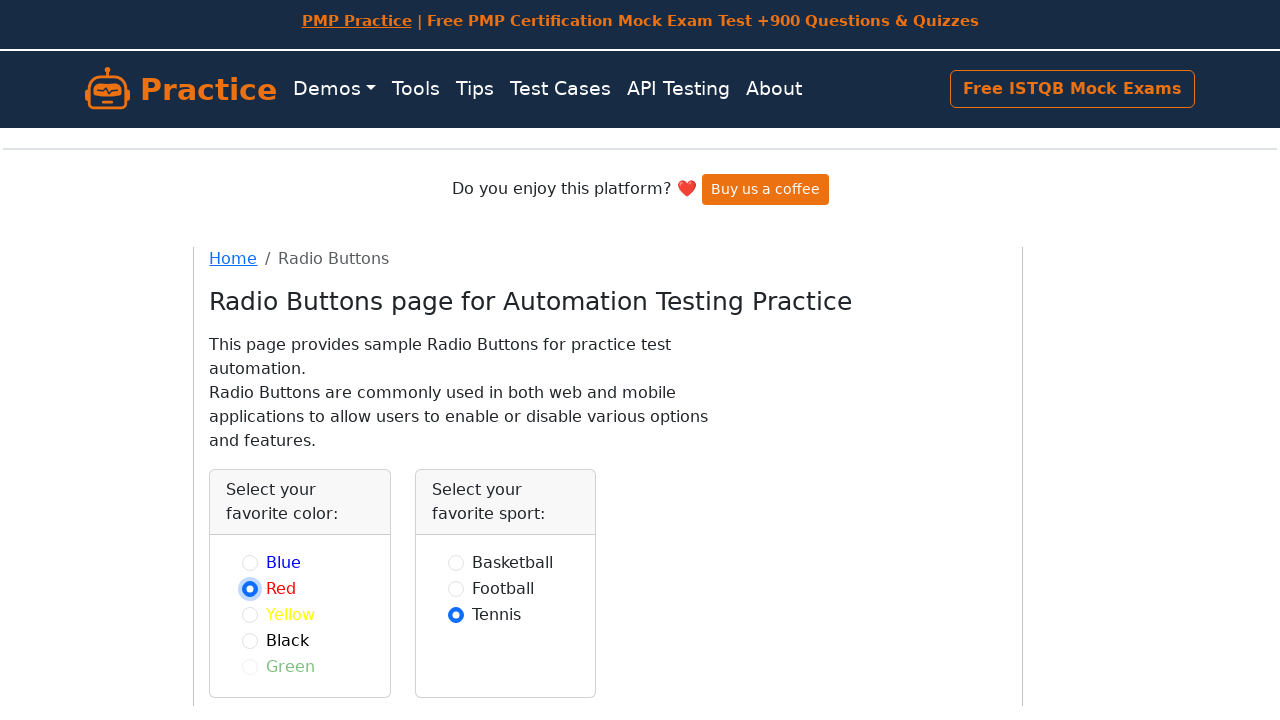

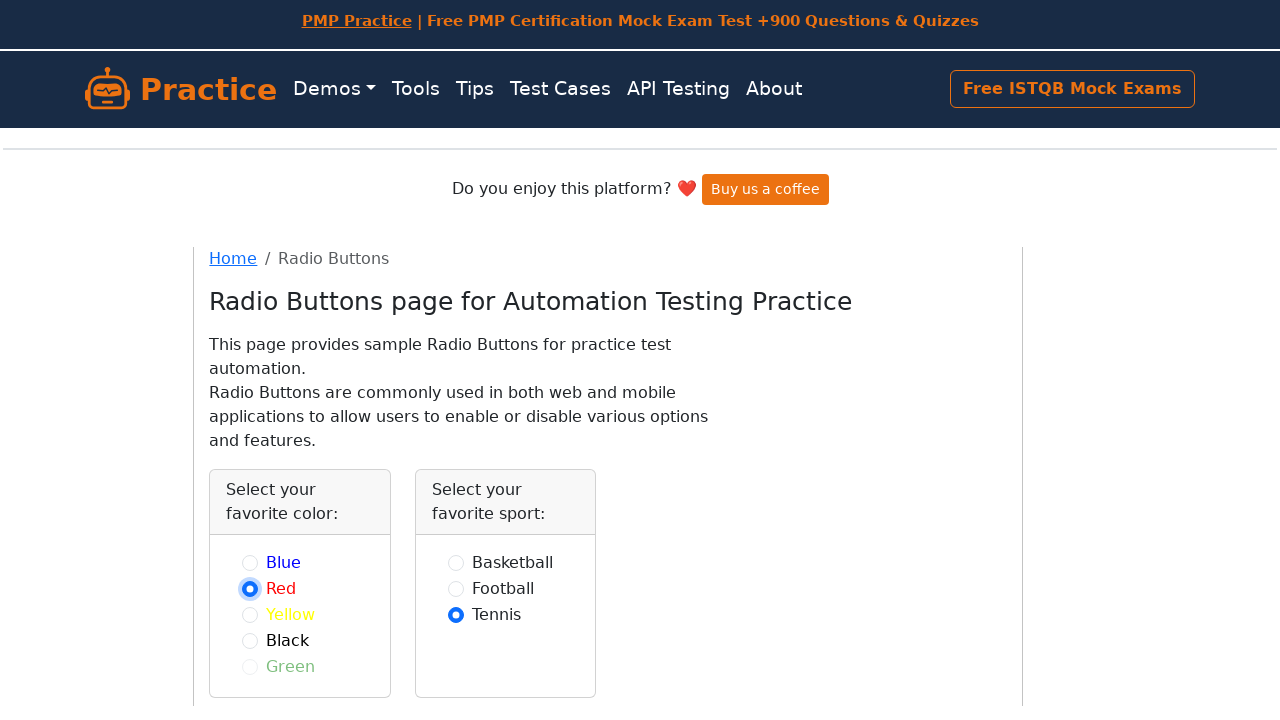